Tests that the Playwright homepage has "Playwright" in the title and that the "Get Started" link has the correct href attribute and navigates to the intro page when clicked.

Starting URL: https://playwright.dev/

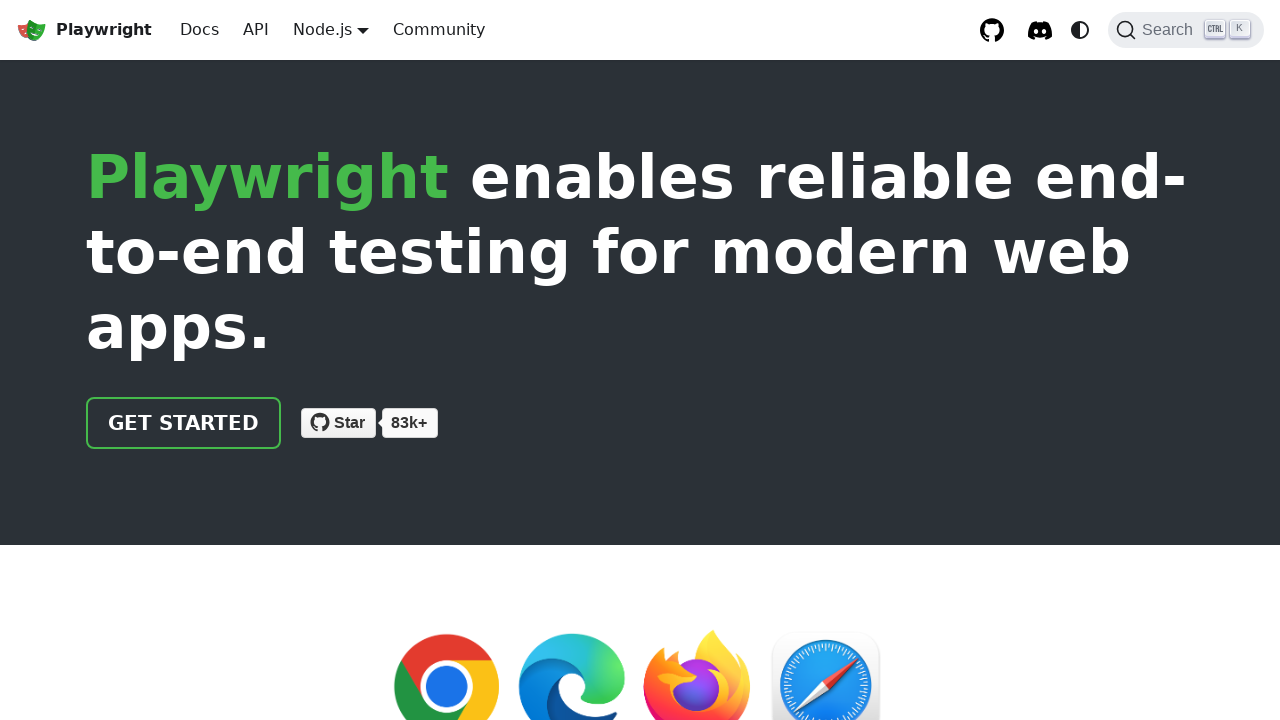

Verified that page title contains 'Playwright'
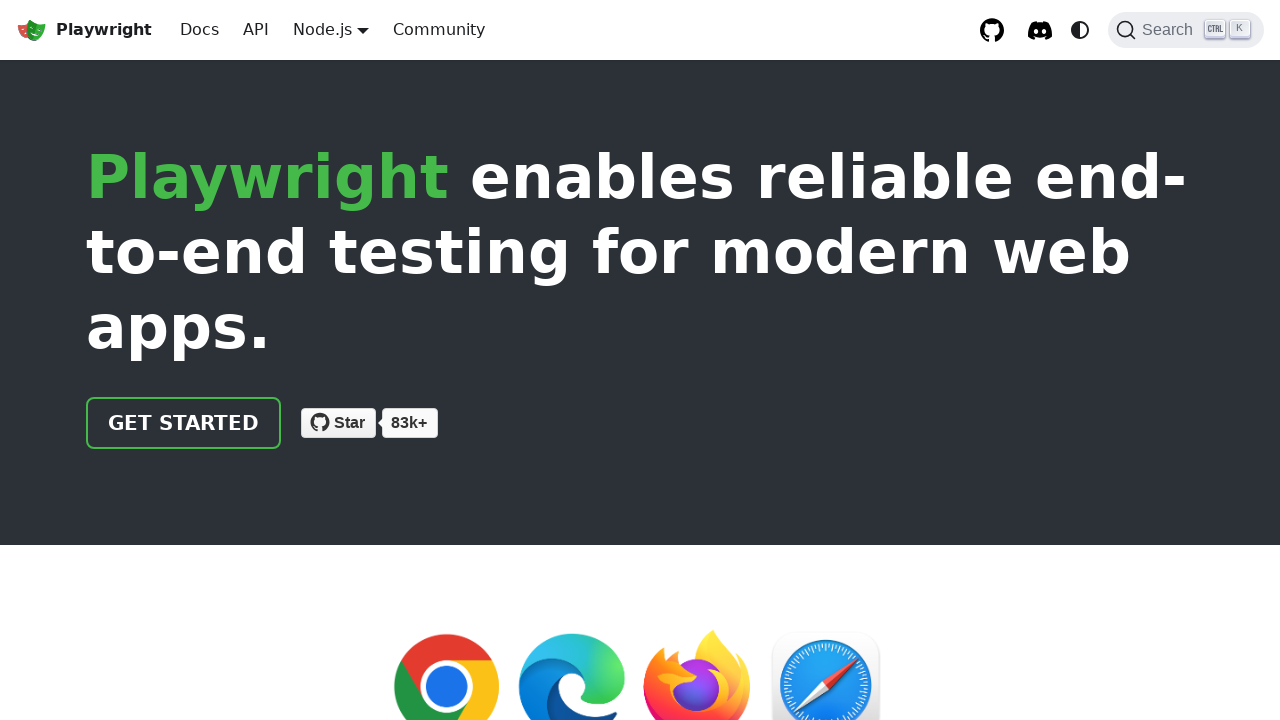

Located the 'Get Started' link element
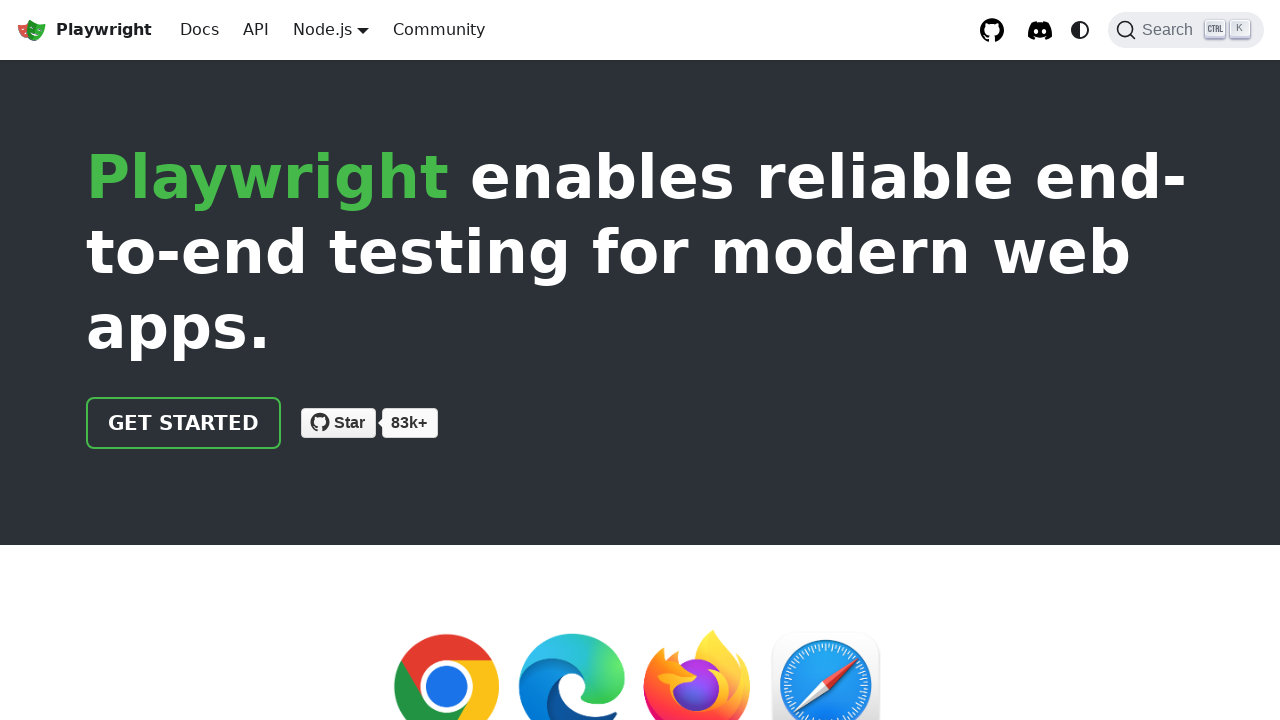

Verified that 'Get Started' link has href attribute '/docs/intro'
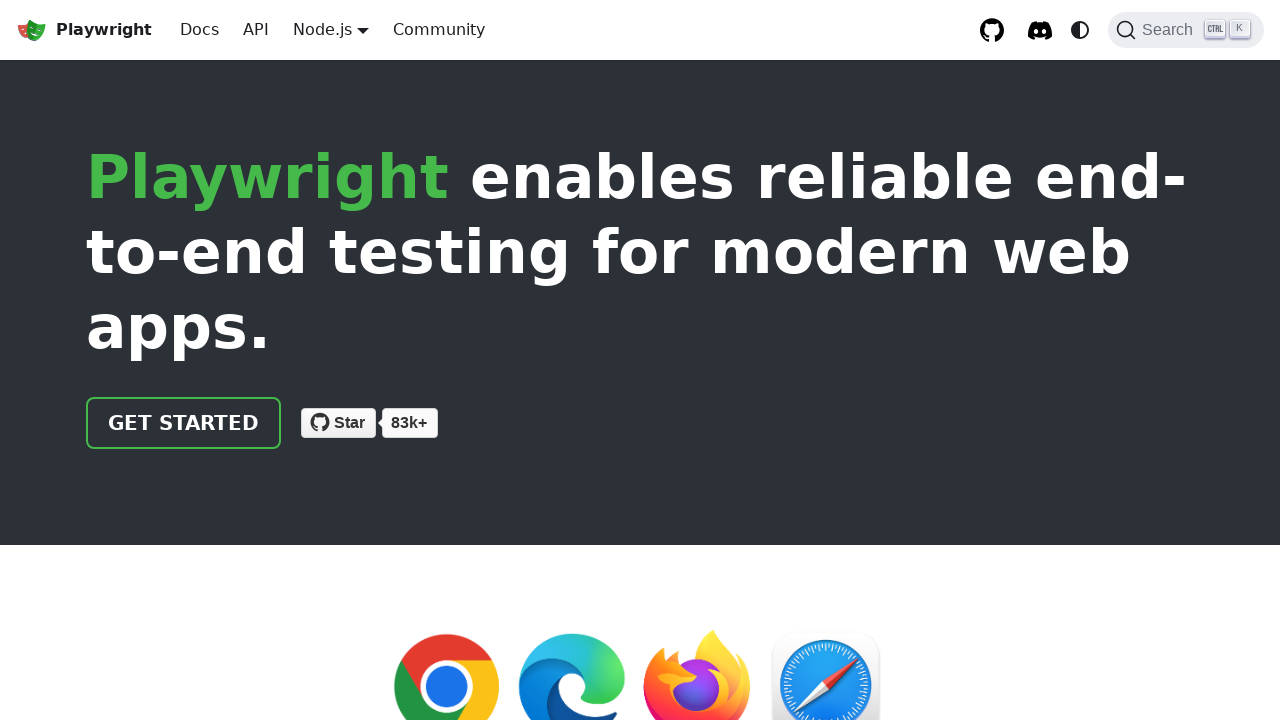

Clicked the 'Get Started' link at (184, 423) on text=Get Started
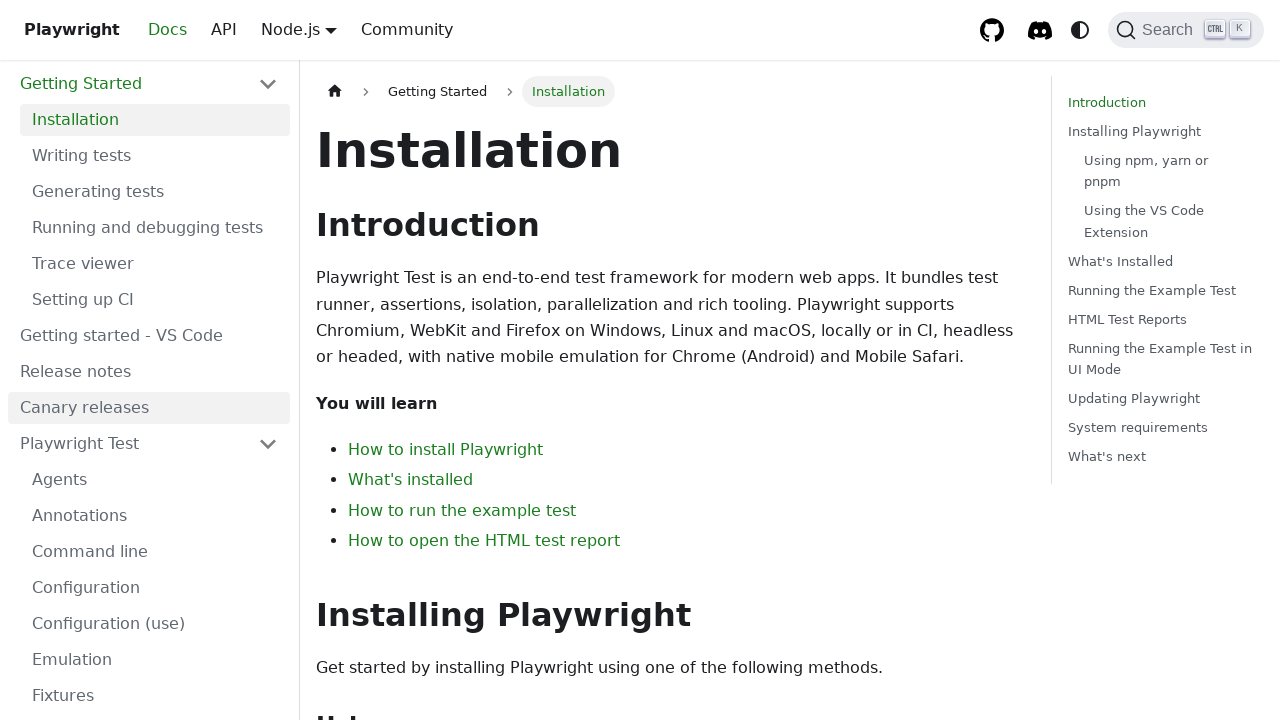

Verified that page URL contains 'intro' after navigation
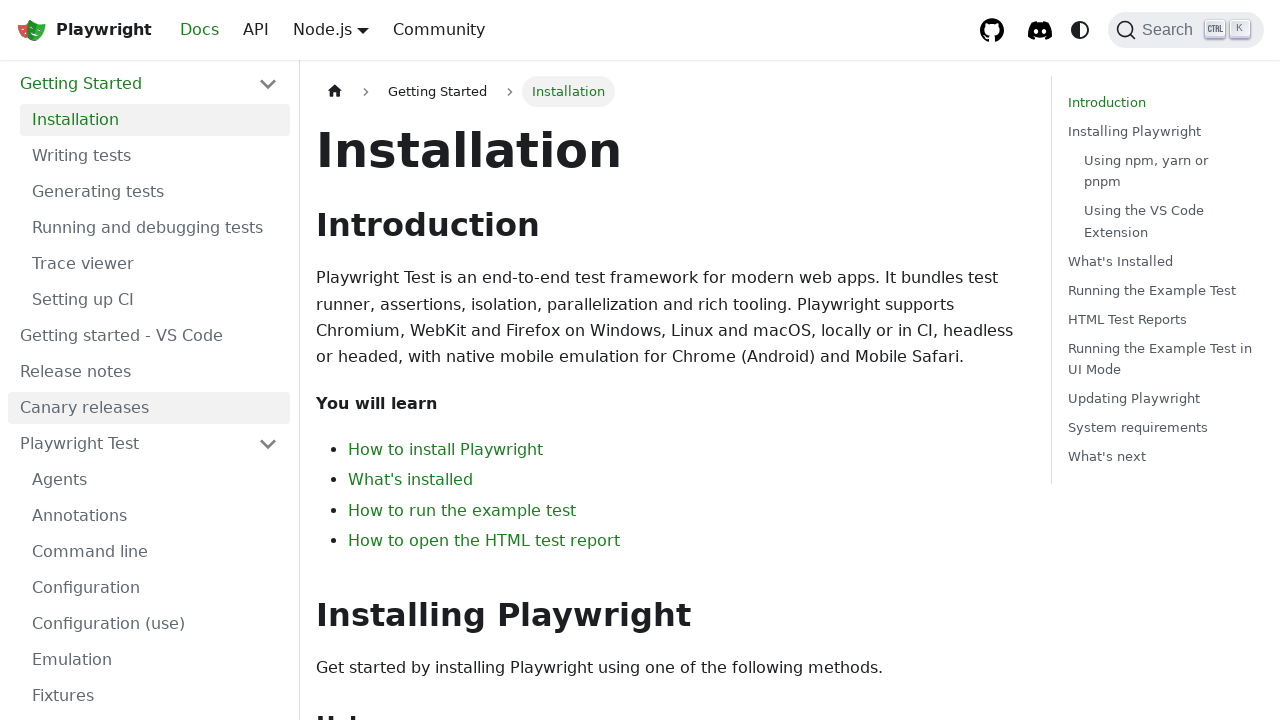

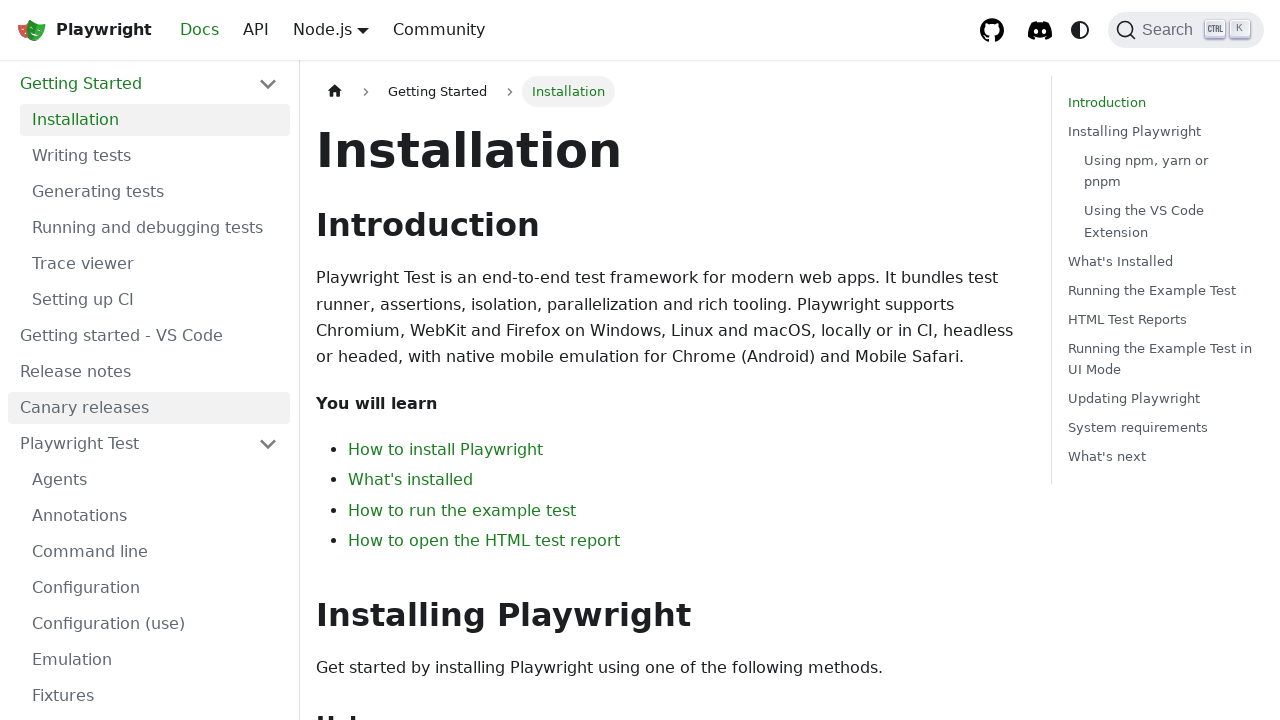